Navigates to GitHub homepage, clicks the Sign up link, and fills in an email address in the signup form

Starting URL: https://github.com/

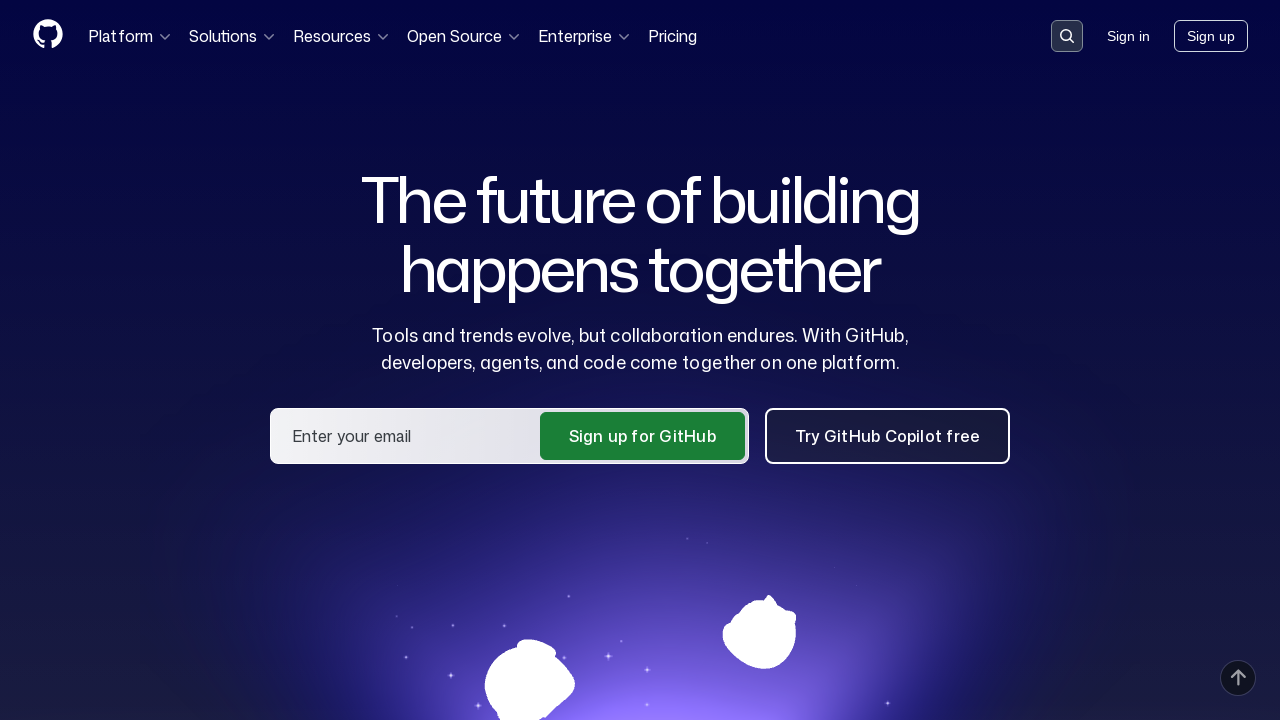

Clicked the Sign up link on GitHub homepage at (1211, 36) on text=Sign up
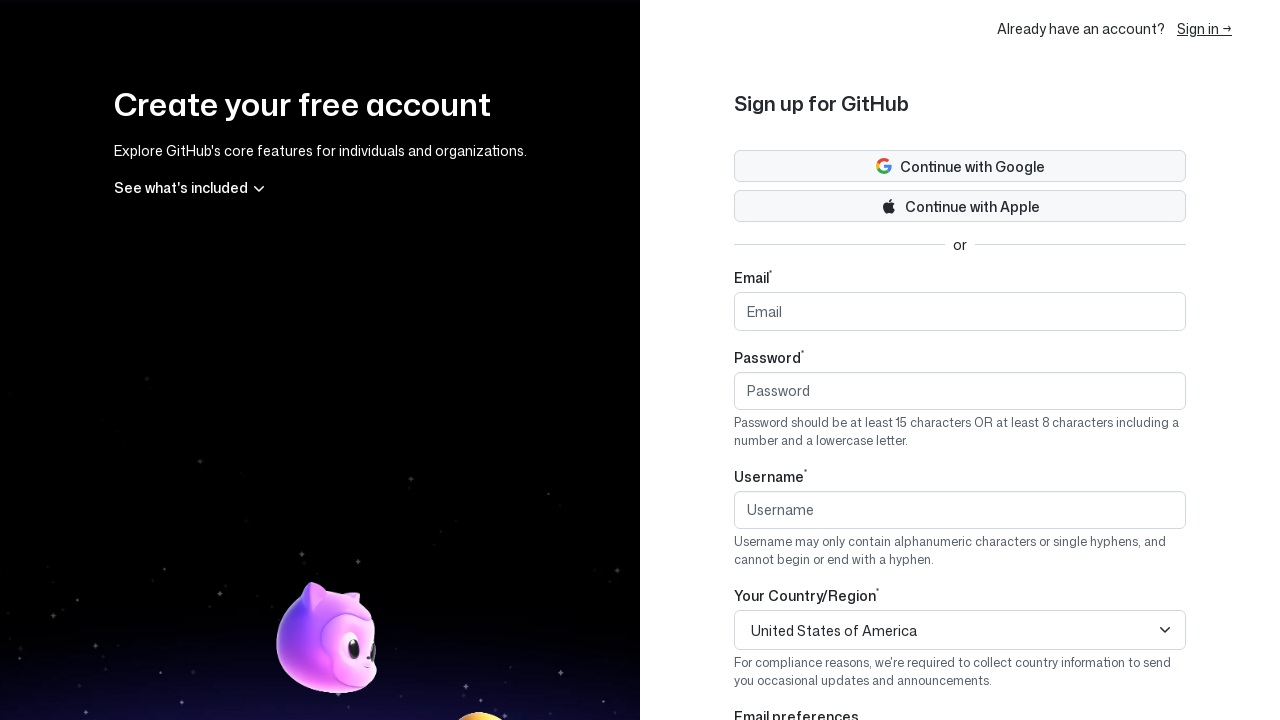

Email field became visible on signup form
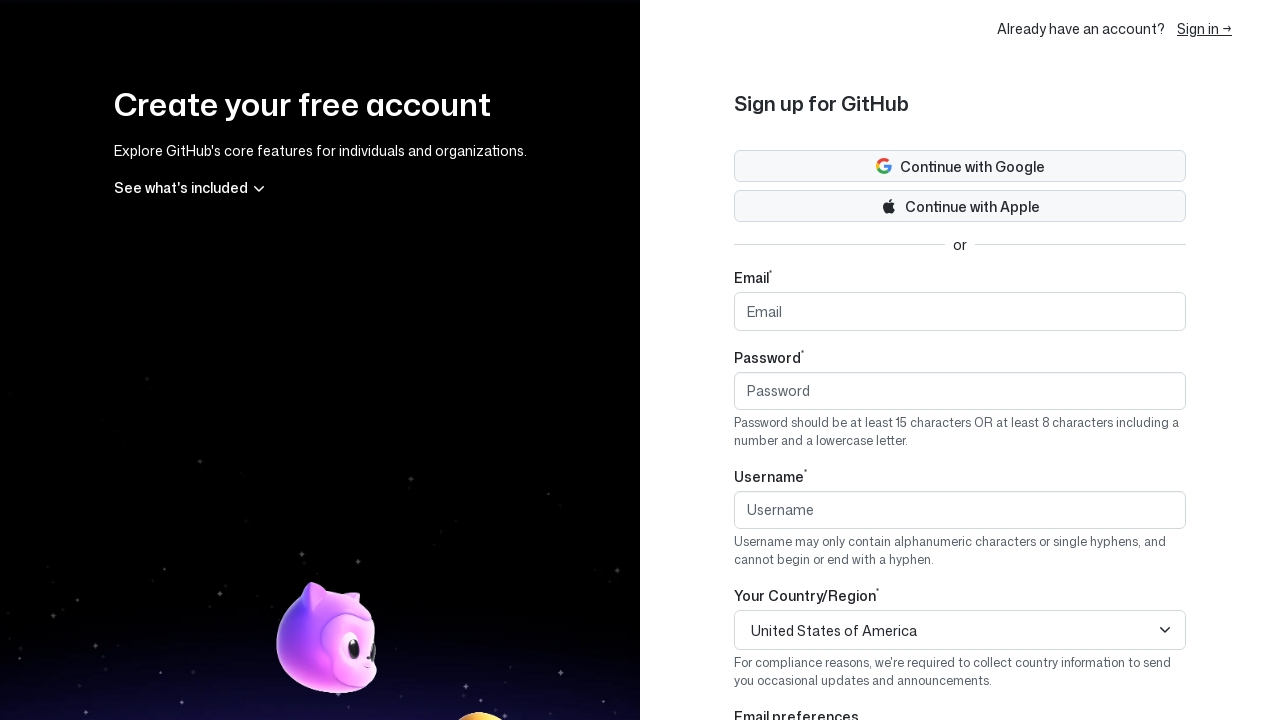

Filled email field with 'testuser.smith@example.com' on #email
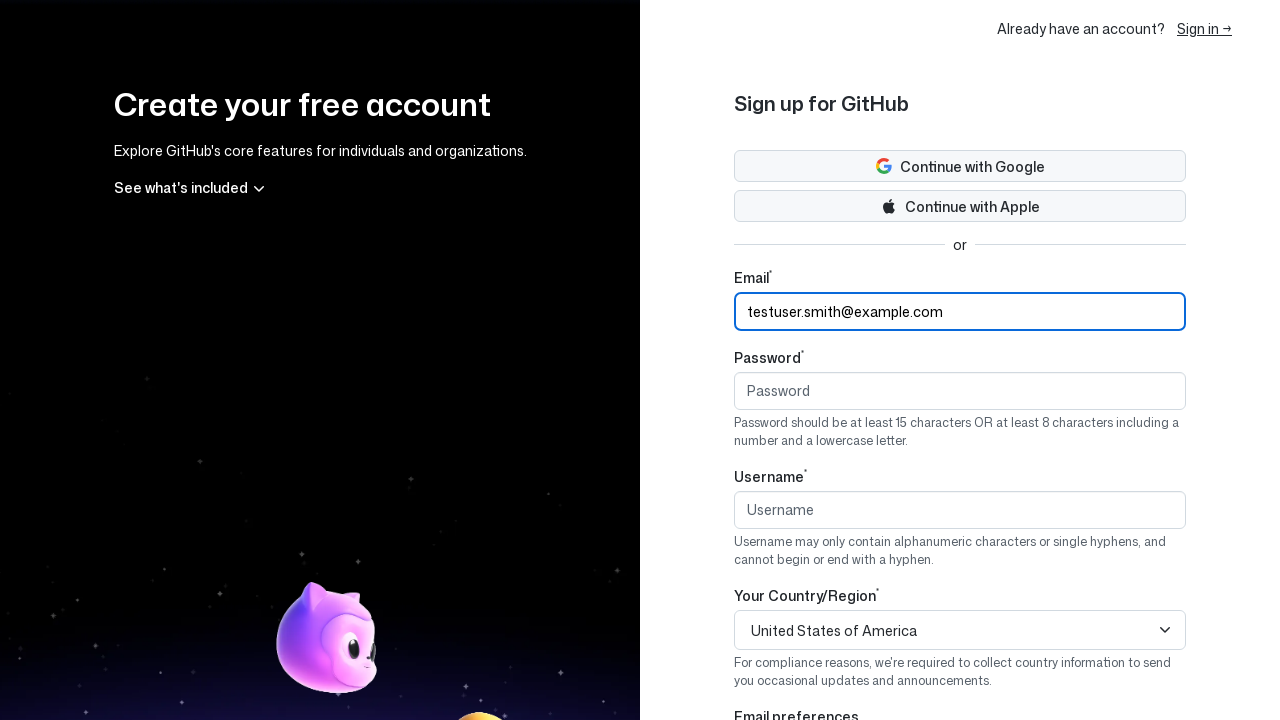

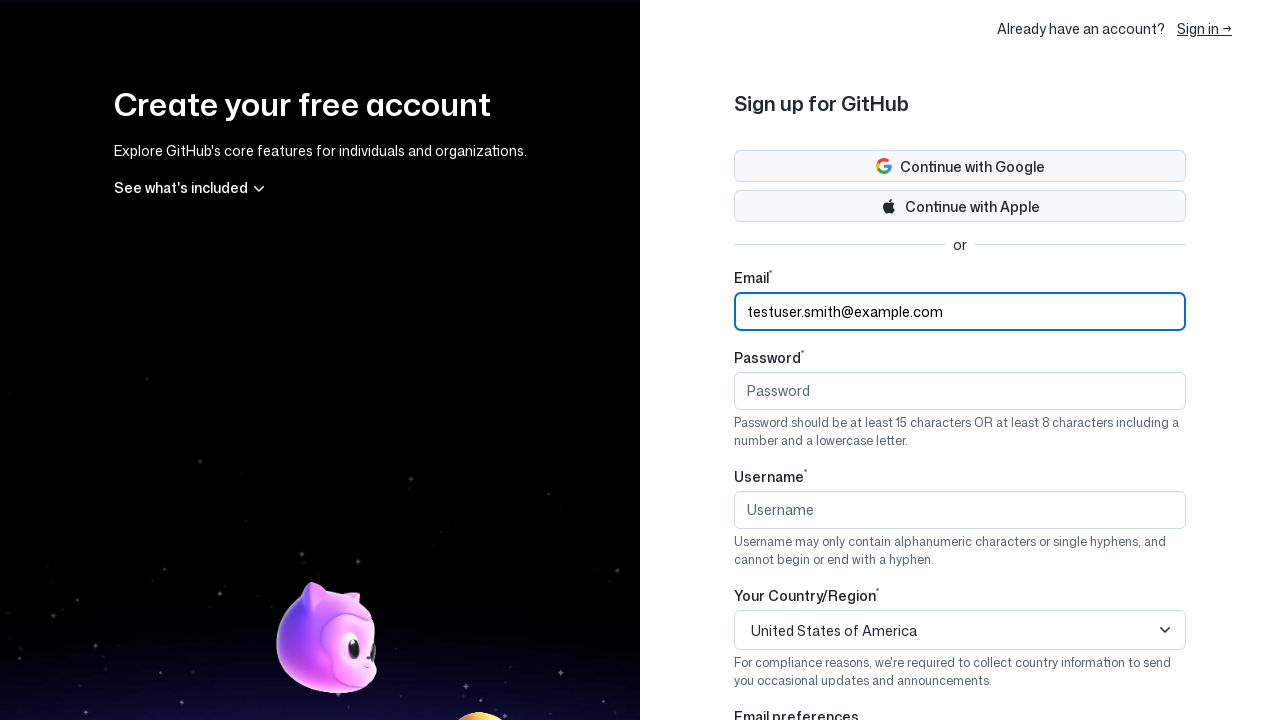